Tests navigation from the inputs page to the home page by clicking the "Home" link and verifying the page title

Starting URL: https://practice.cydeo.com/inputs

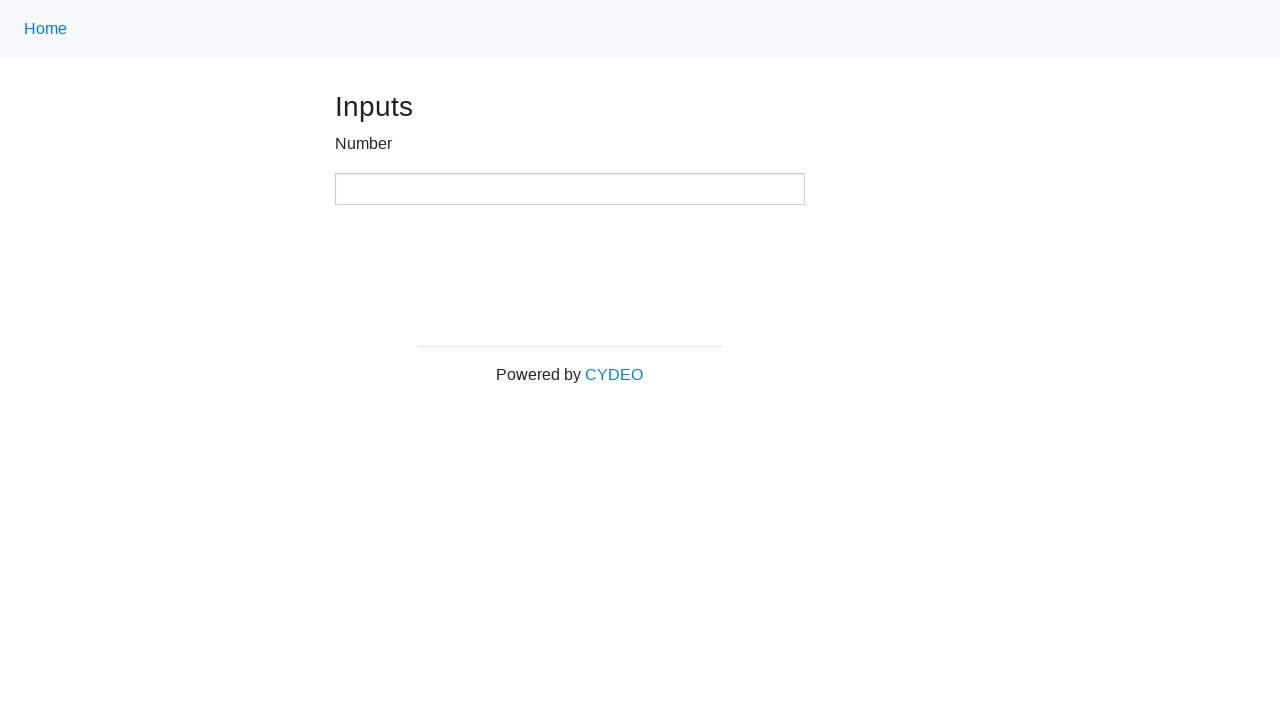

Clicked on the 'Home' link from the inputs page at (46, 29) on text=Home
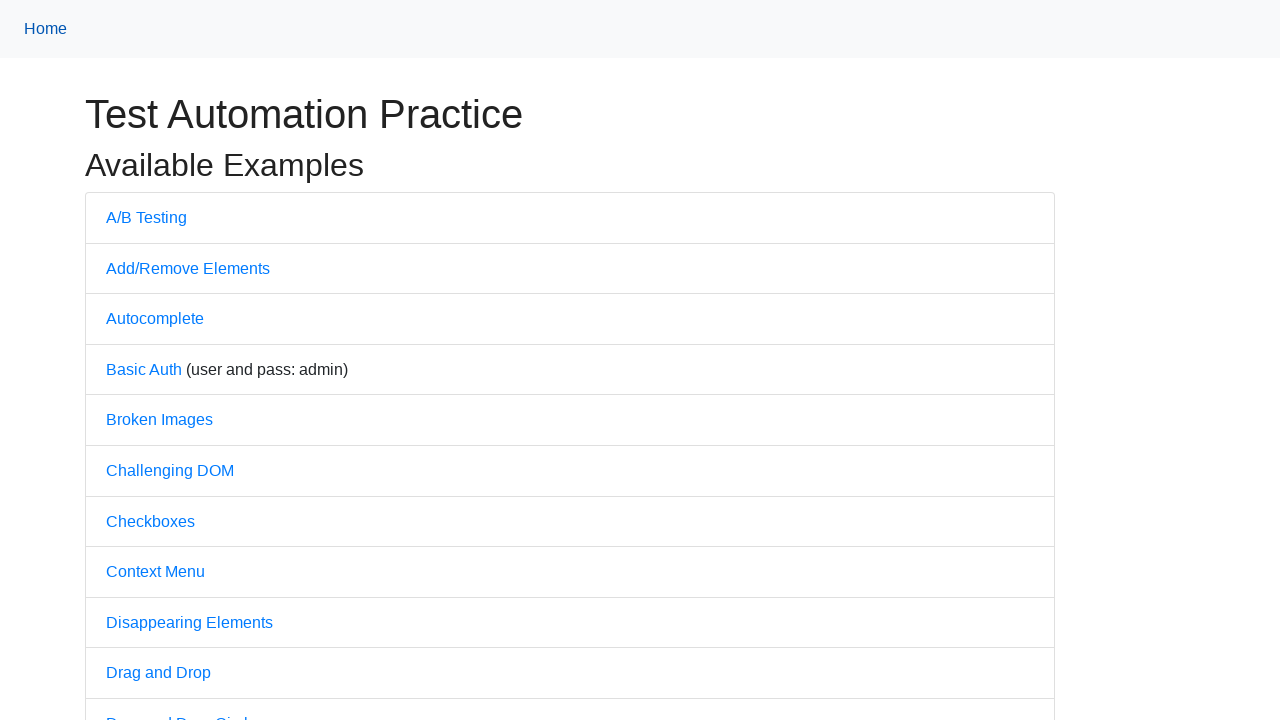

Waited for page to load with domcontentloaded state
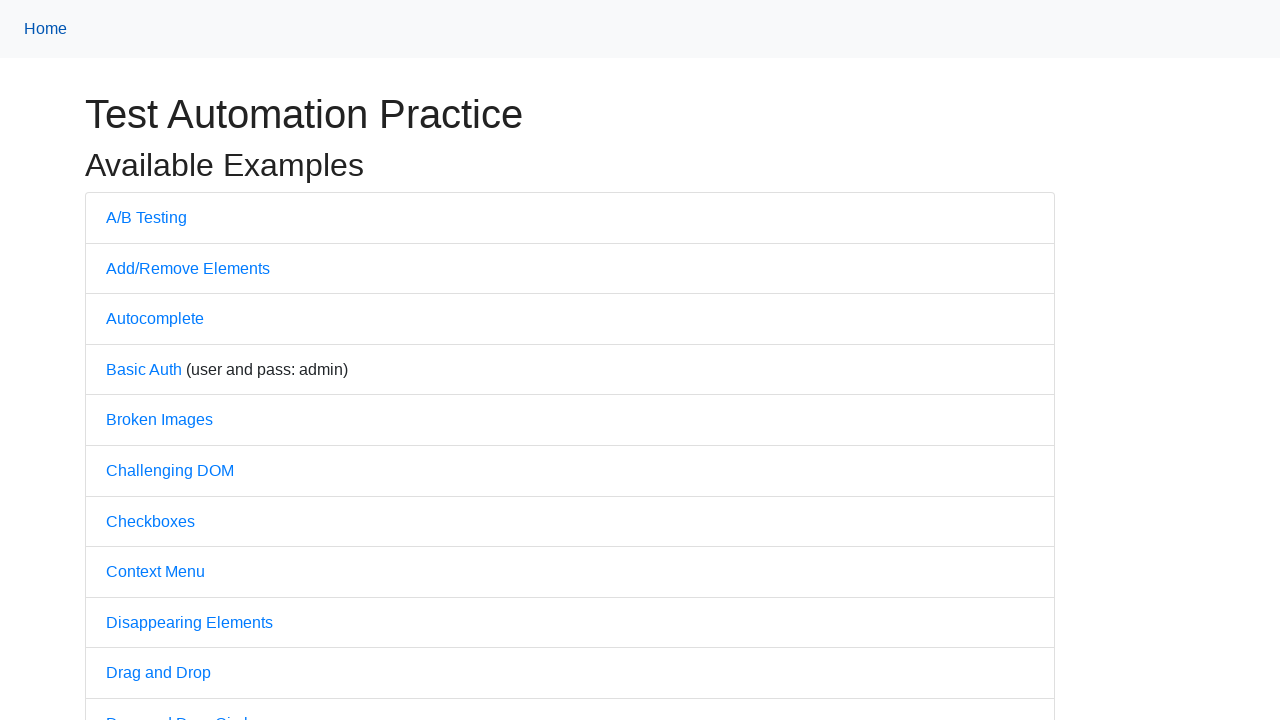

Verified page title is 'Practice'
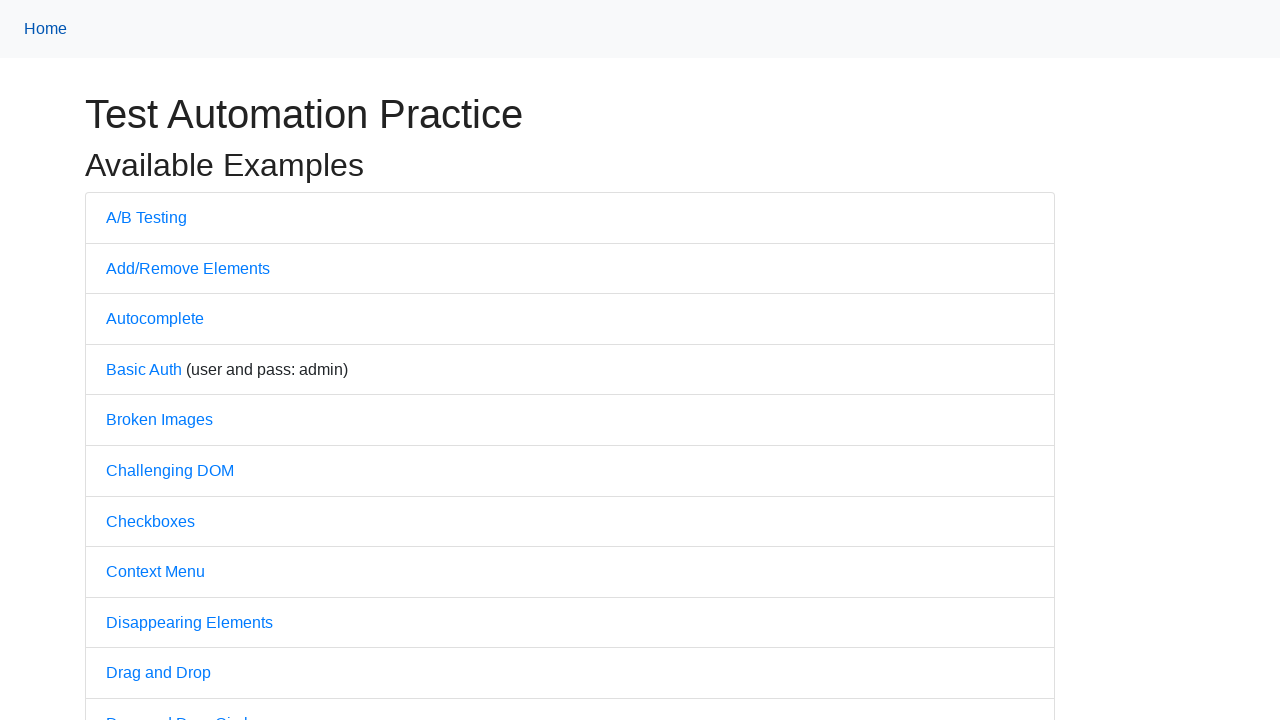

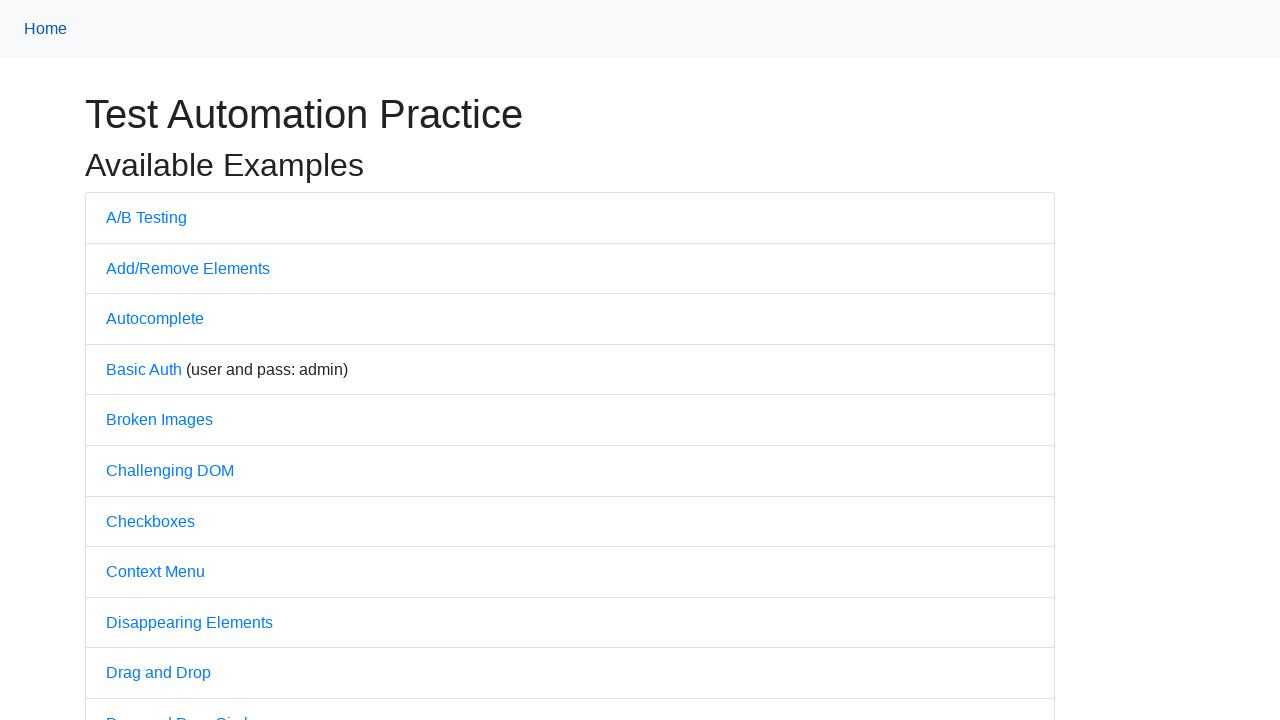